Verifies text box show/hide functionality and types text into the displayed text box

Starting URL: https://rahulshettyacademy.com/AutomationPractice/

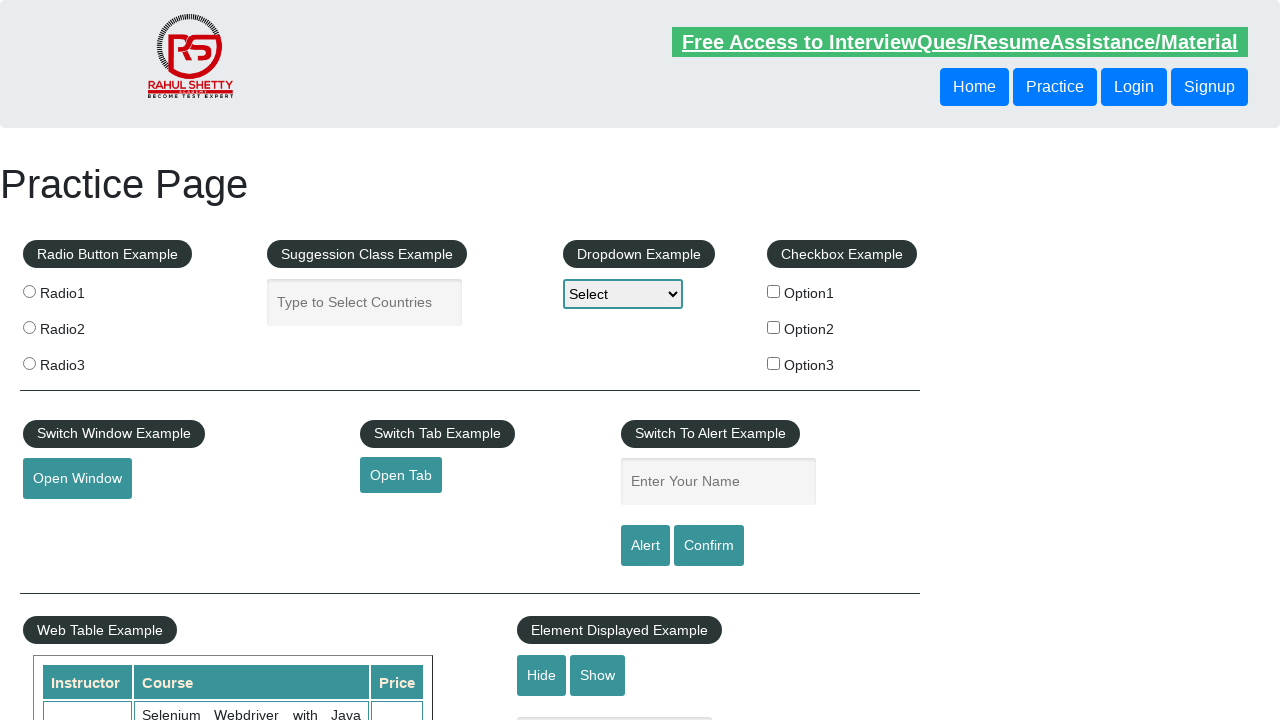

Waited for text box section to load
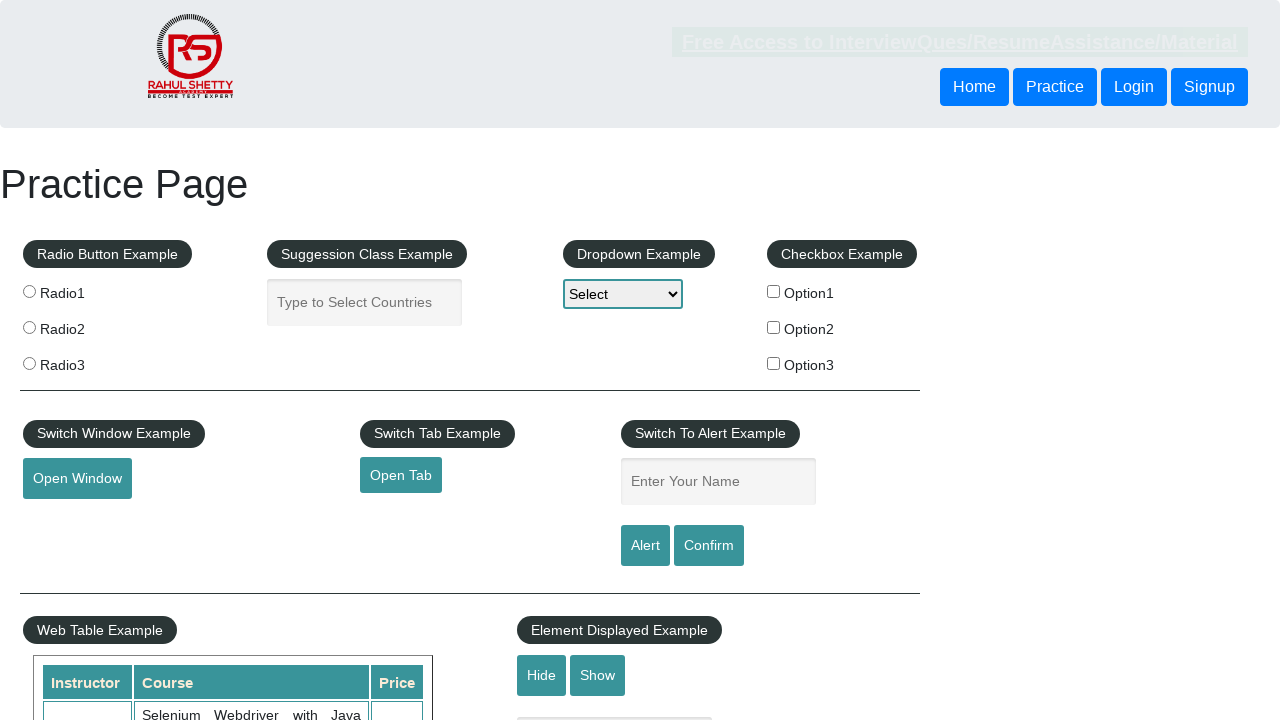

Clicked hide textbox button at (542, 675) on #hide-textbox
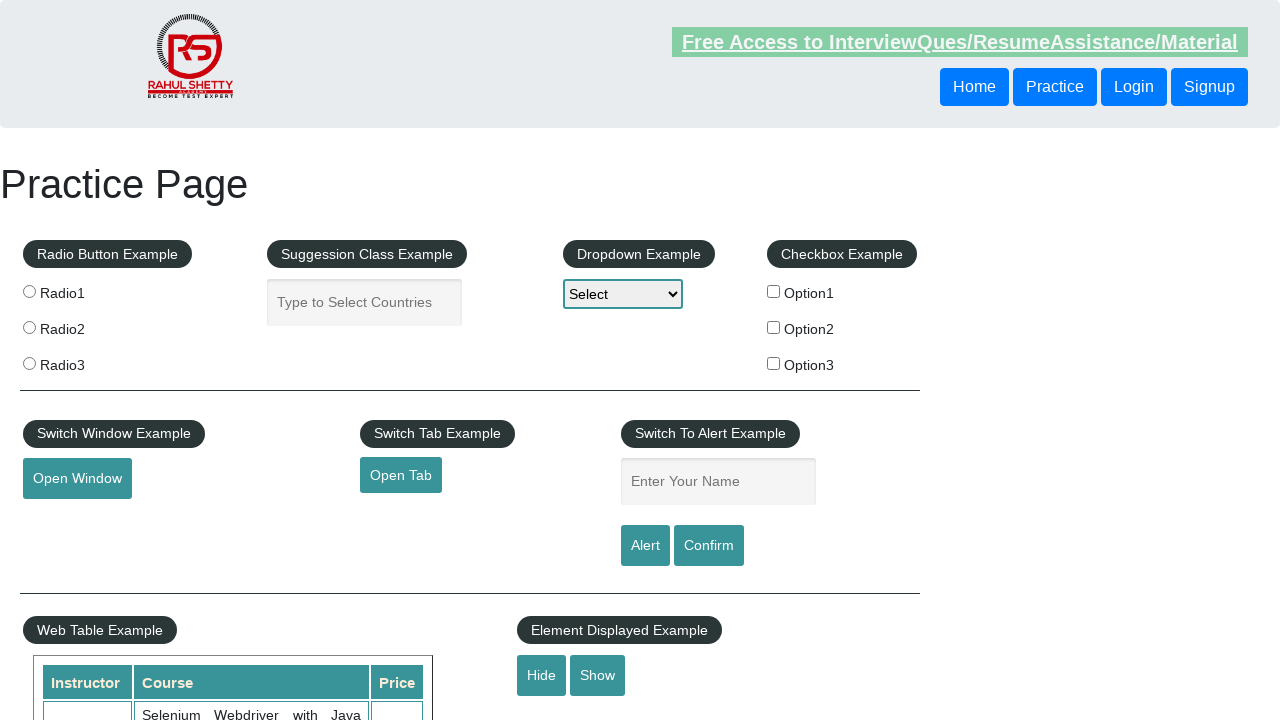

Clicked show textbox button at (598, 675) on #show-textbox
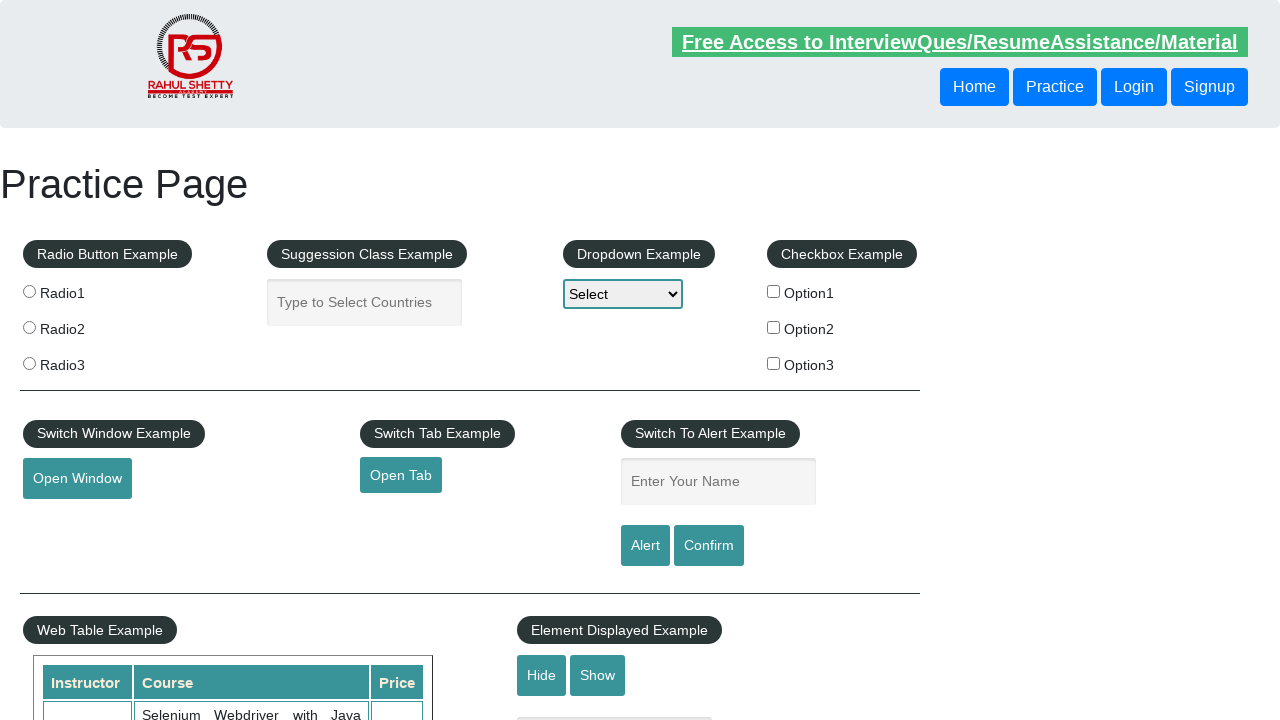

Typed 'Sarah Johnson' into the displayed text box on #displayed-text
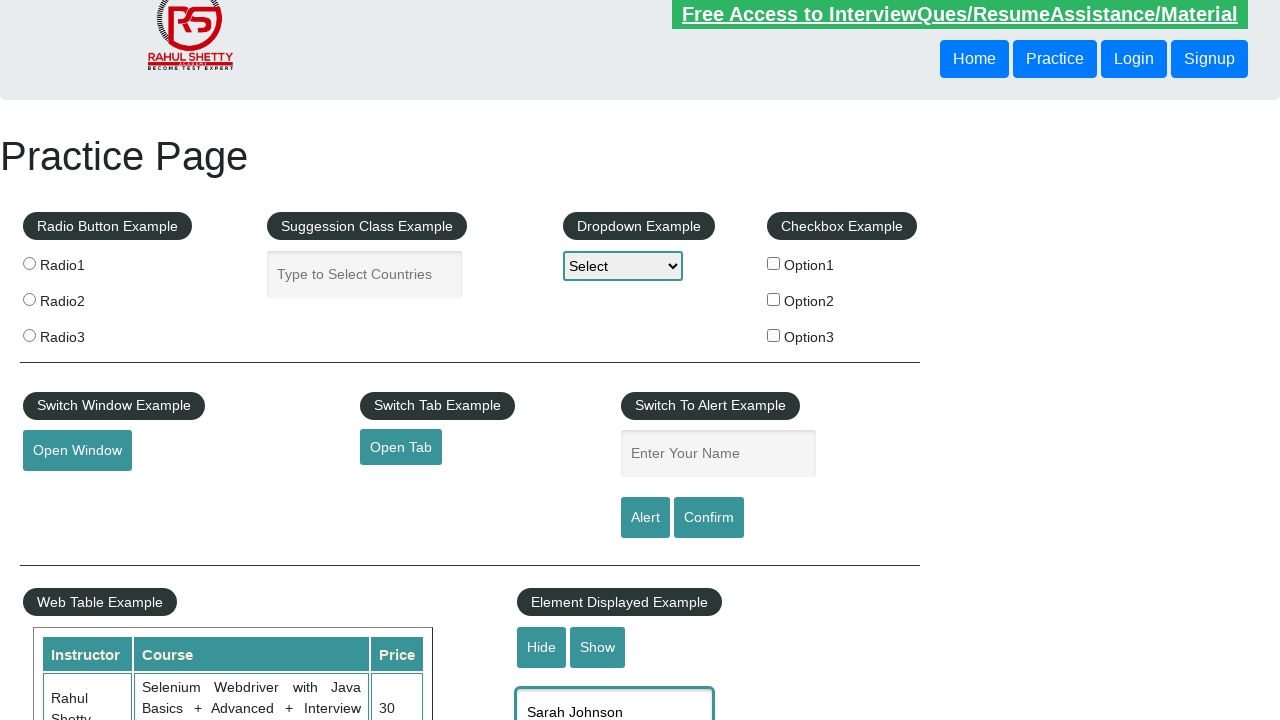

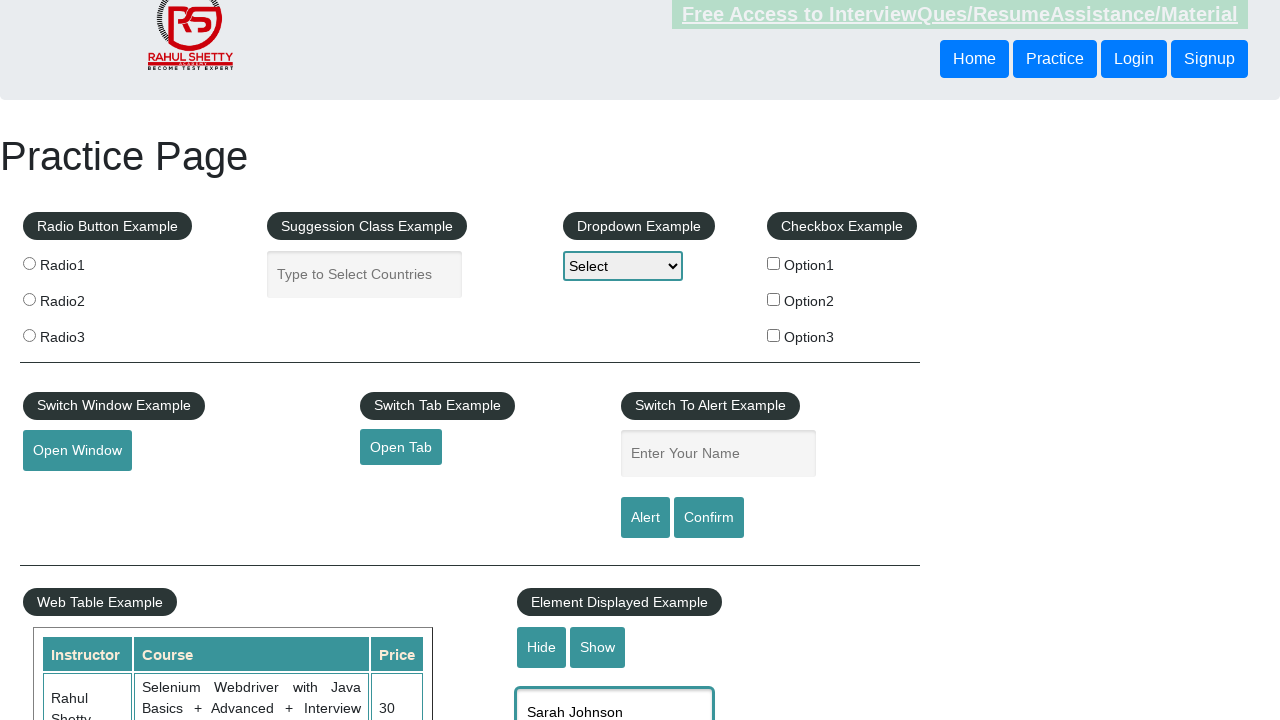